Tests drag and drop functionality on the jQuery UI droppable demo page by dragging an element onto a drop target within an iframe.

Starting URL: https://jqueryui.com/droppable/

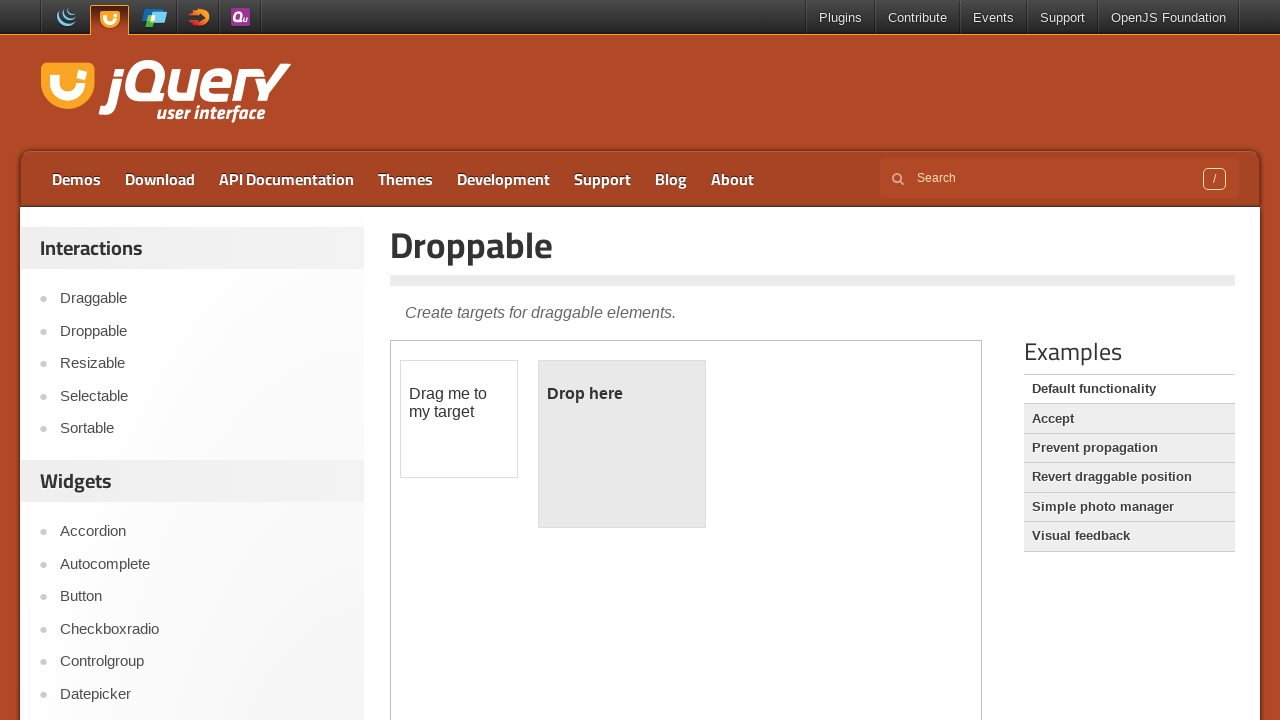

Located the iframe containing the drag and drop demo
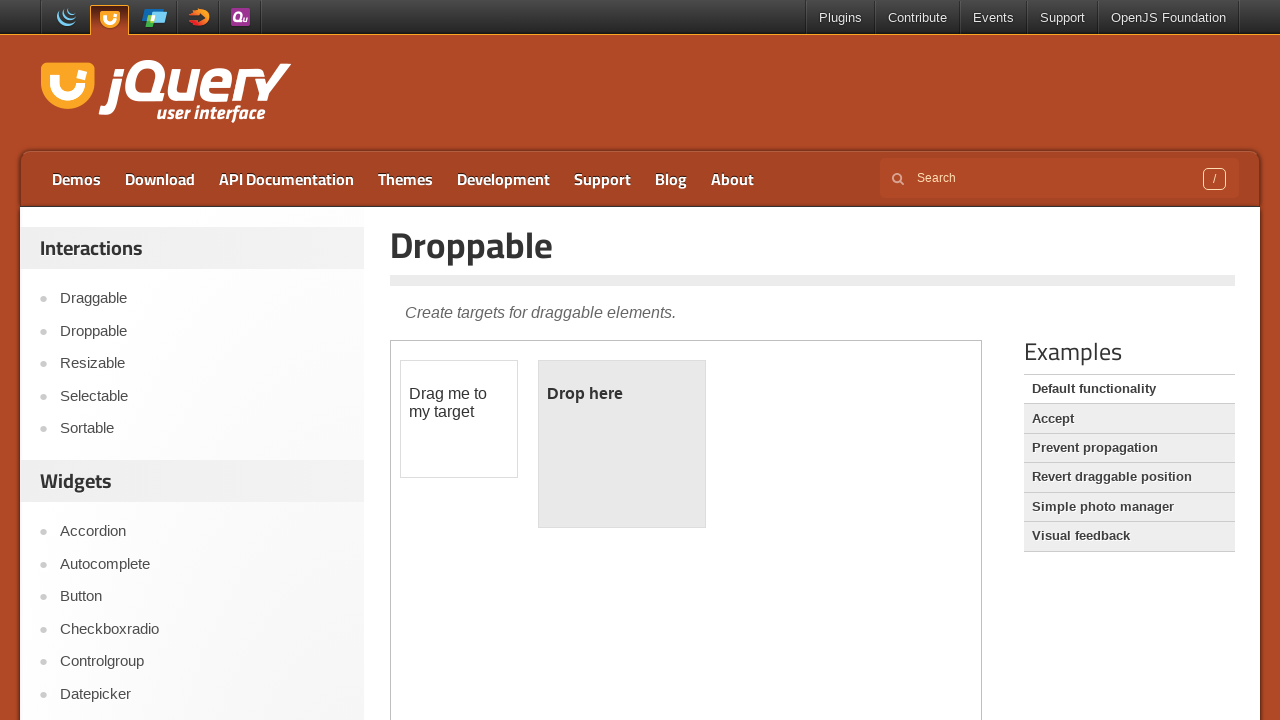

Located the draggable element
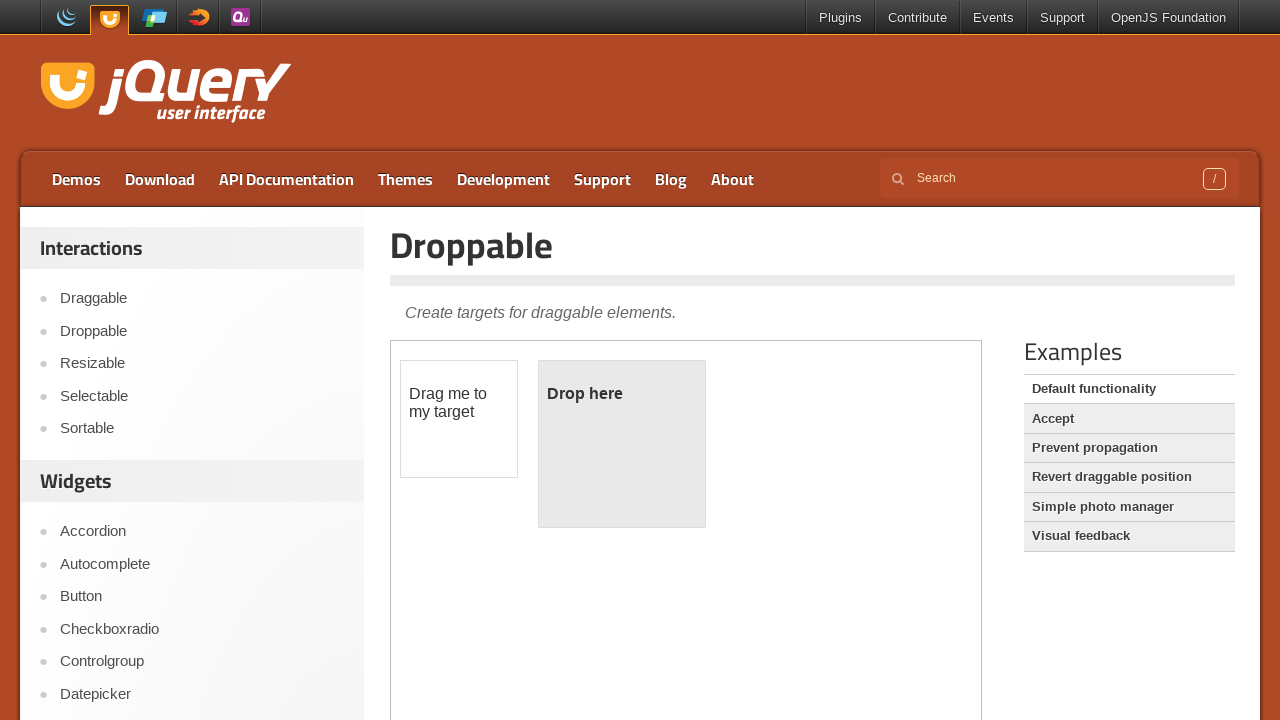

Located the droppable element
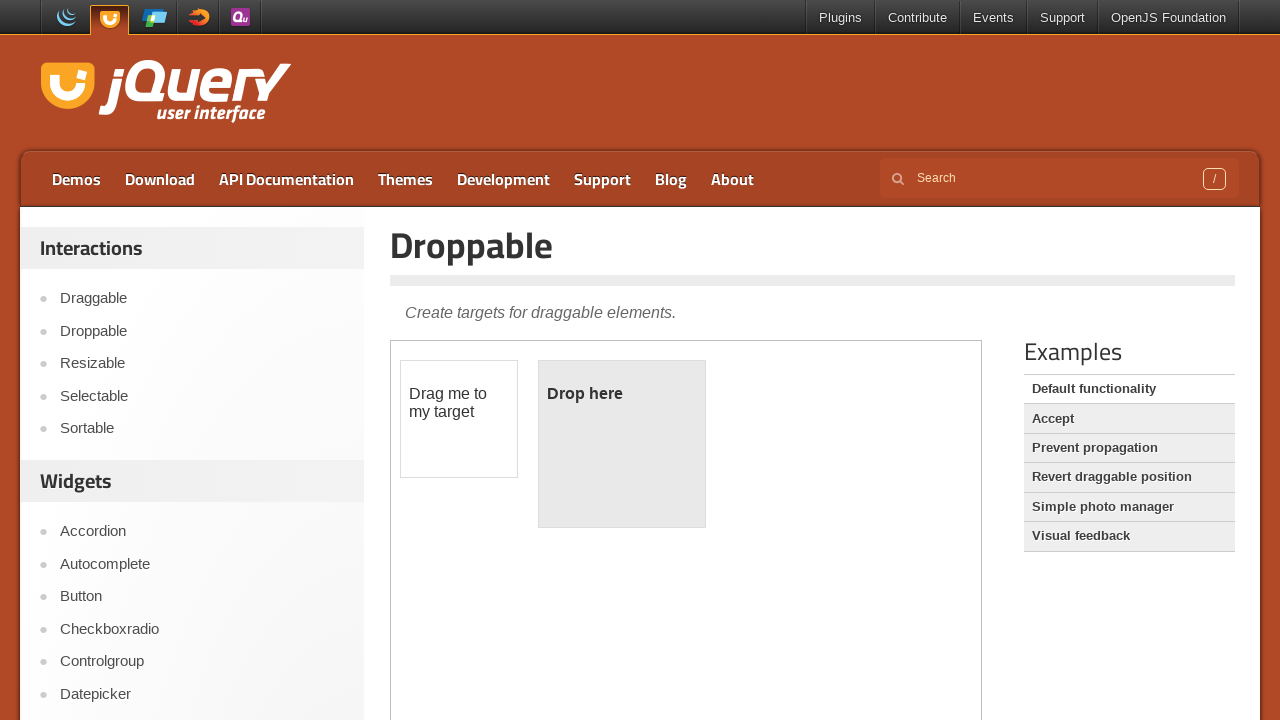

Dragged the draggable element onto the droppable element at (622, 444)
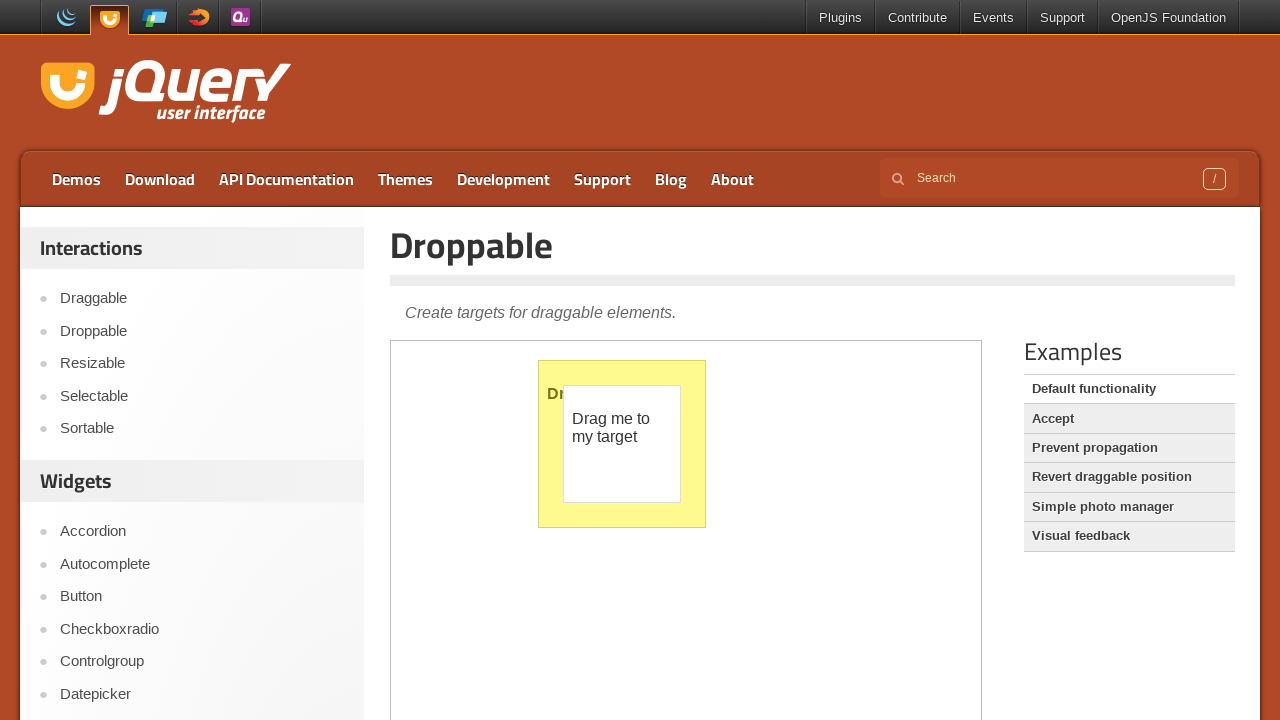

Verified the droppable element is present after drag and drop action
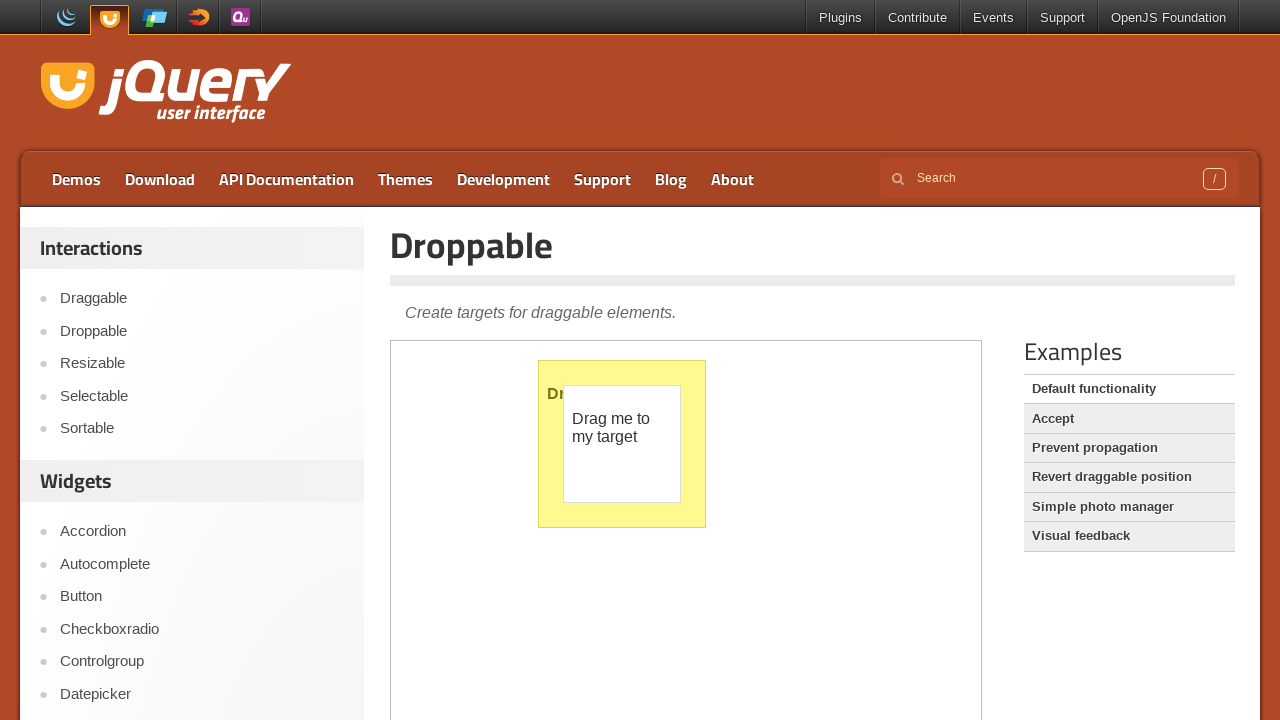

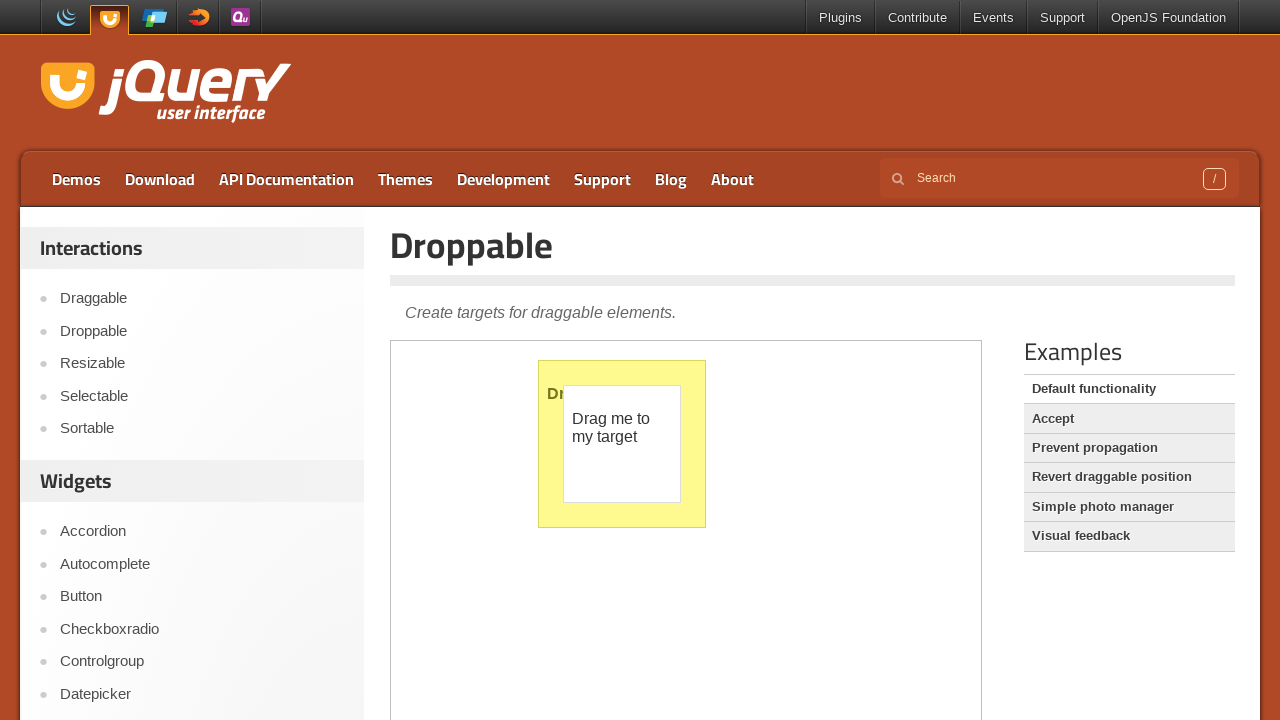